Tests browser window/tab handling using an iterator approach - opens a new tab, switches to it, verifies content, closes the tab, and switches back to the main window to verify interaction.

Starting URL: https://demoqa.com/browser-windows

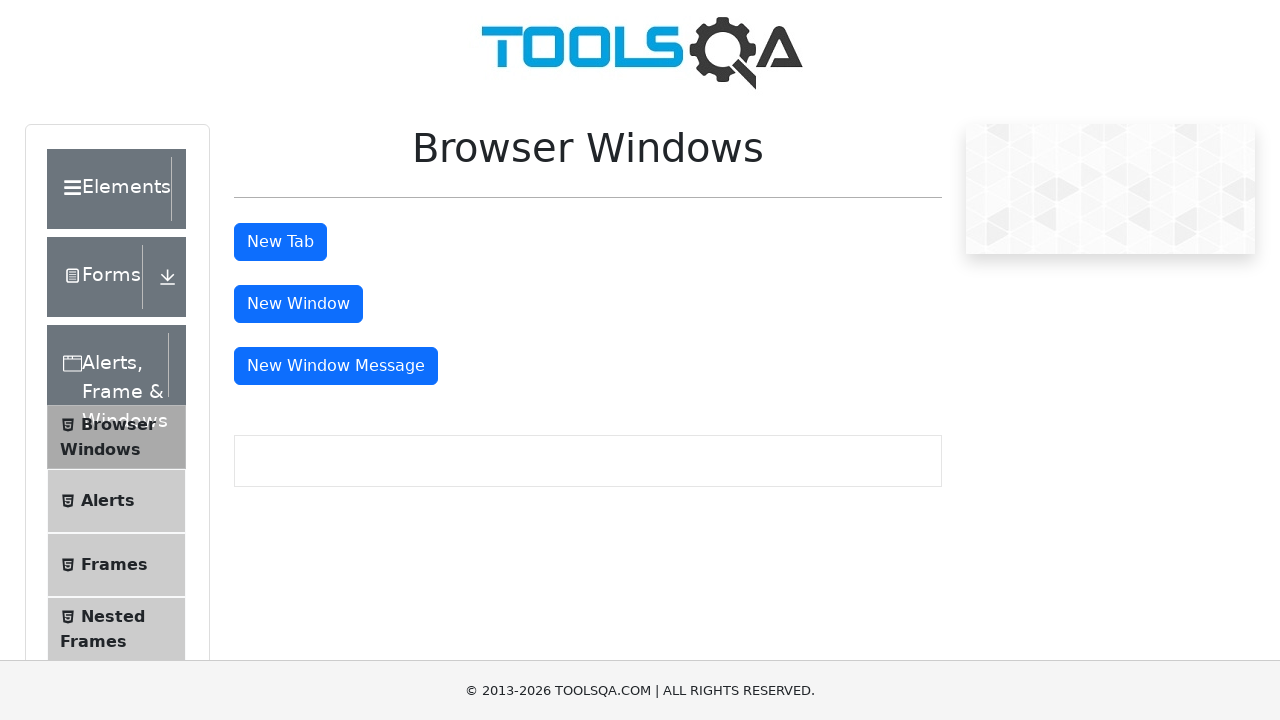

Waited for New Tab button to be visible
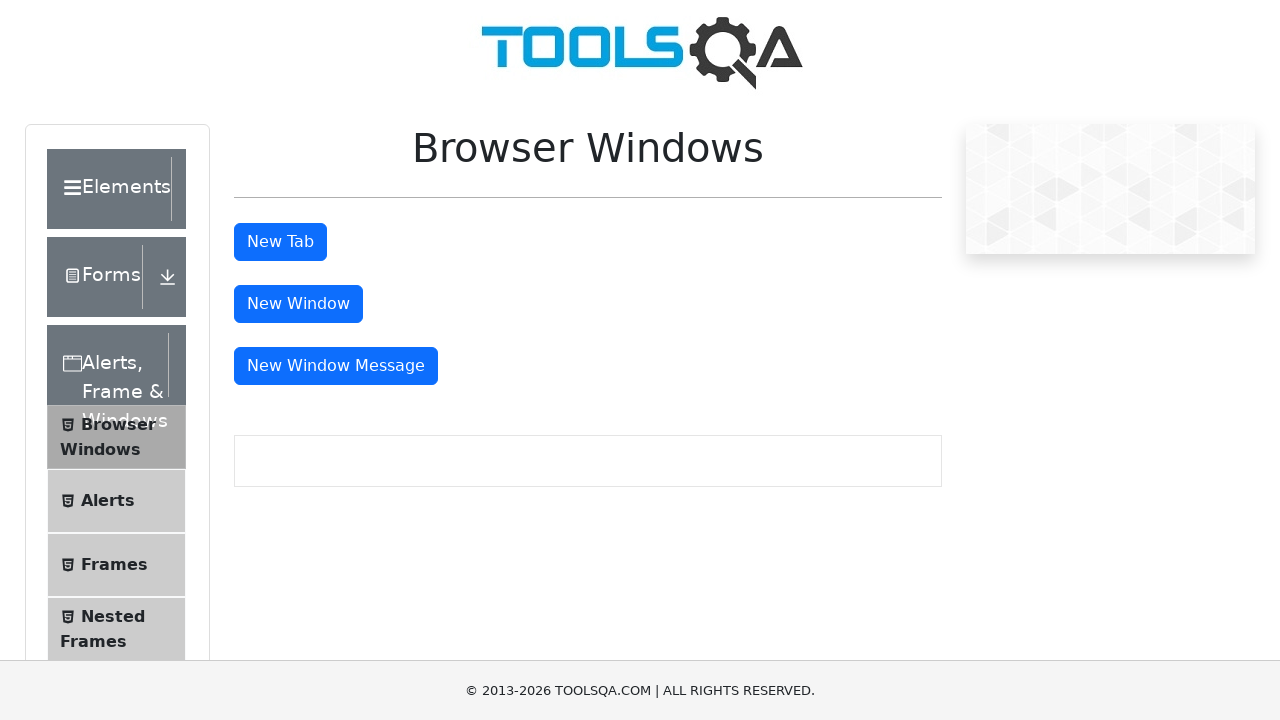

Clicked New Tab button to open a new tab at (280, 242) on #tabButton
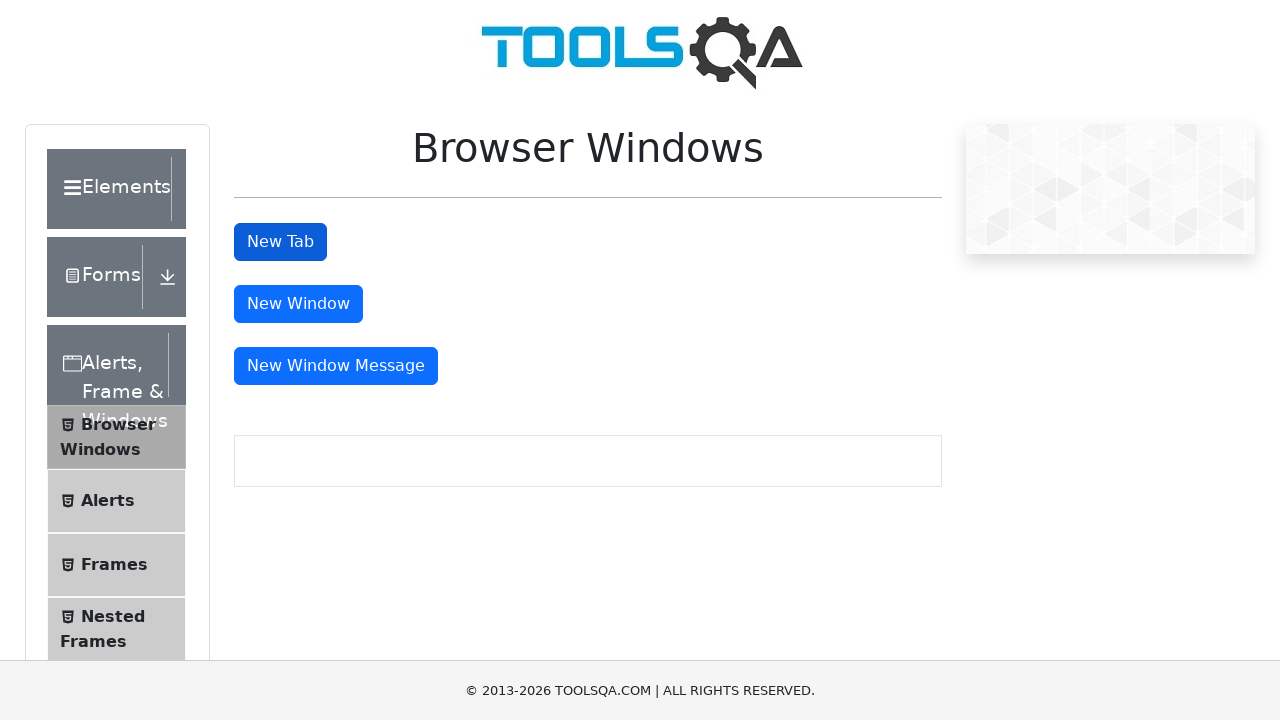

Captured the new tab/page that was opened
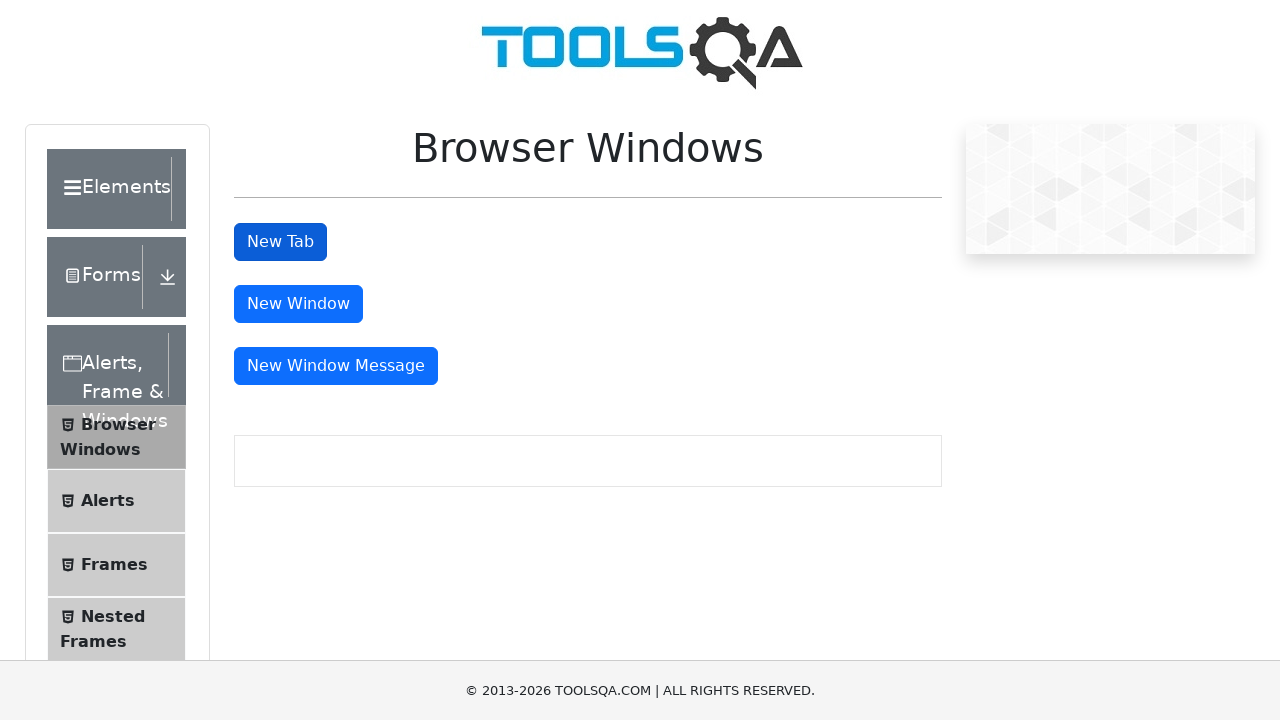

Waited for heading element to load in new tab
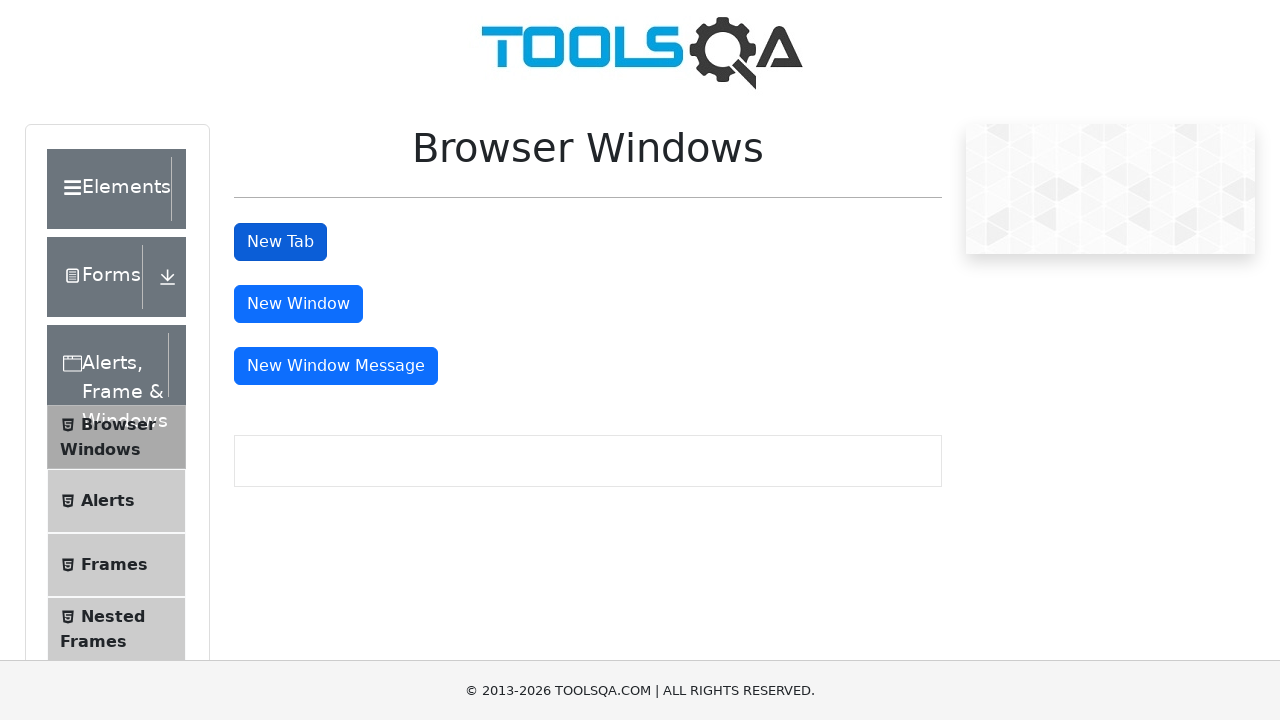

Retrieved heading text from new tab: 'This is a sample page'
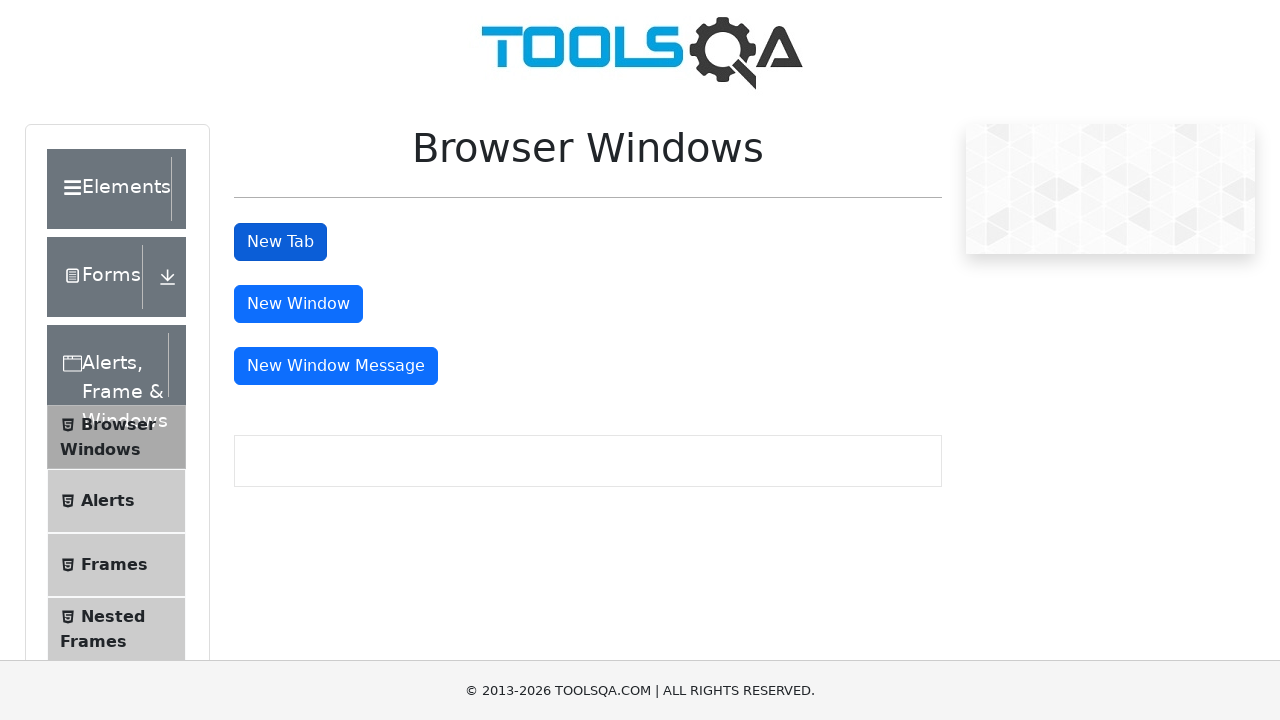

Verified heading text matches expected value
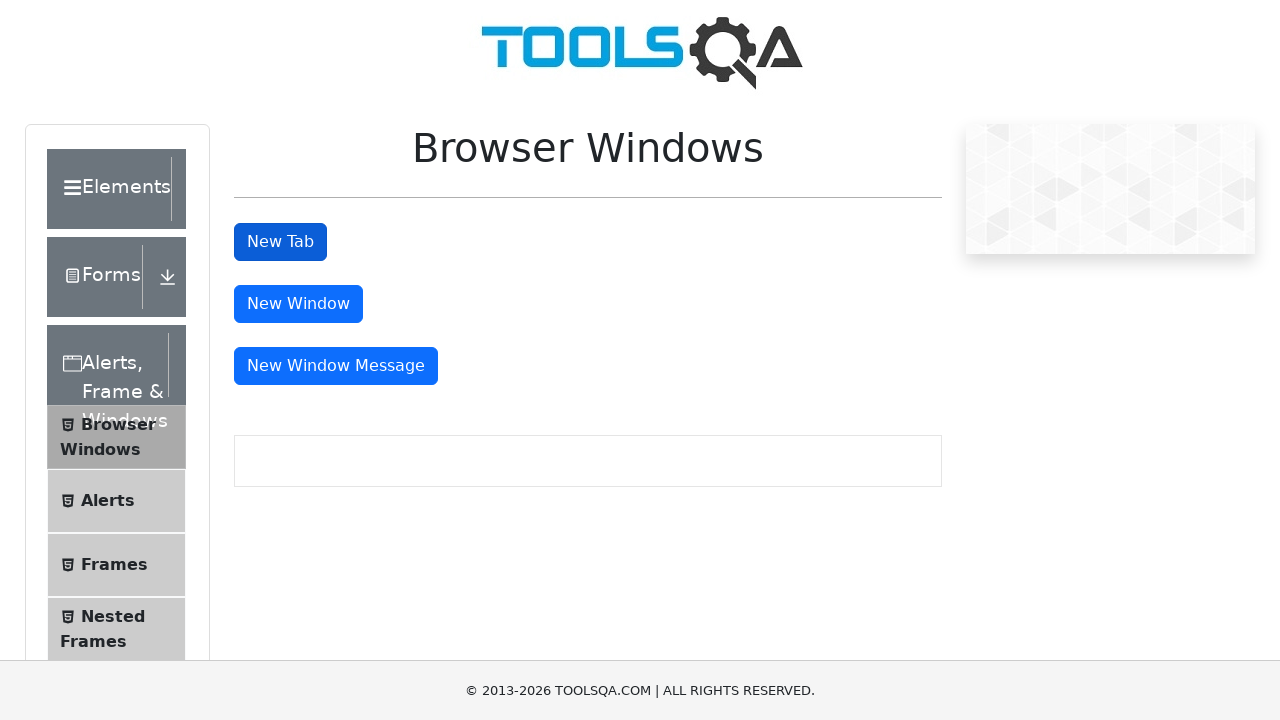

Closed the new tab
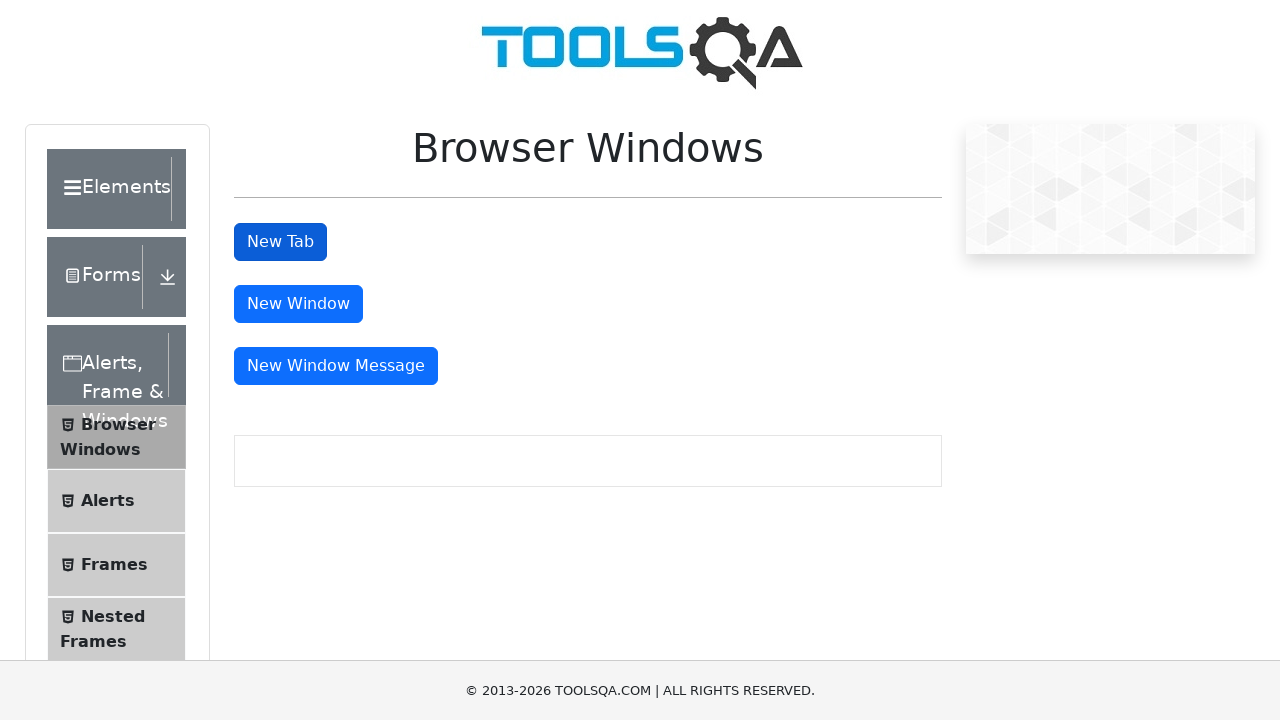

Retrieved button text from main window
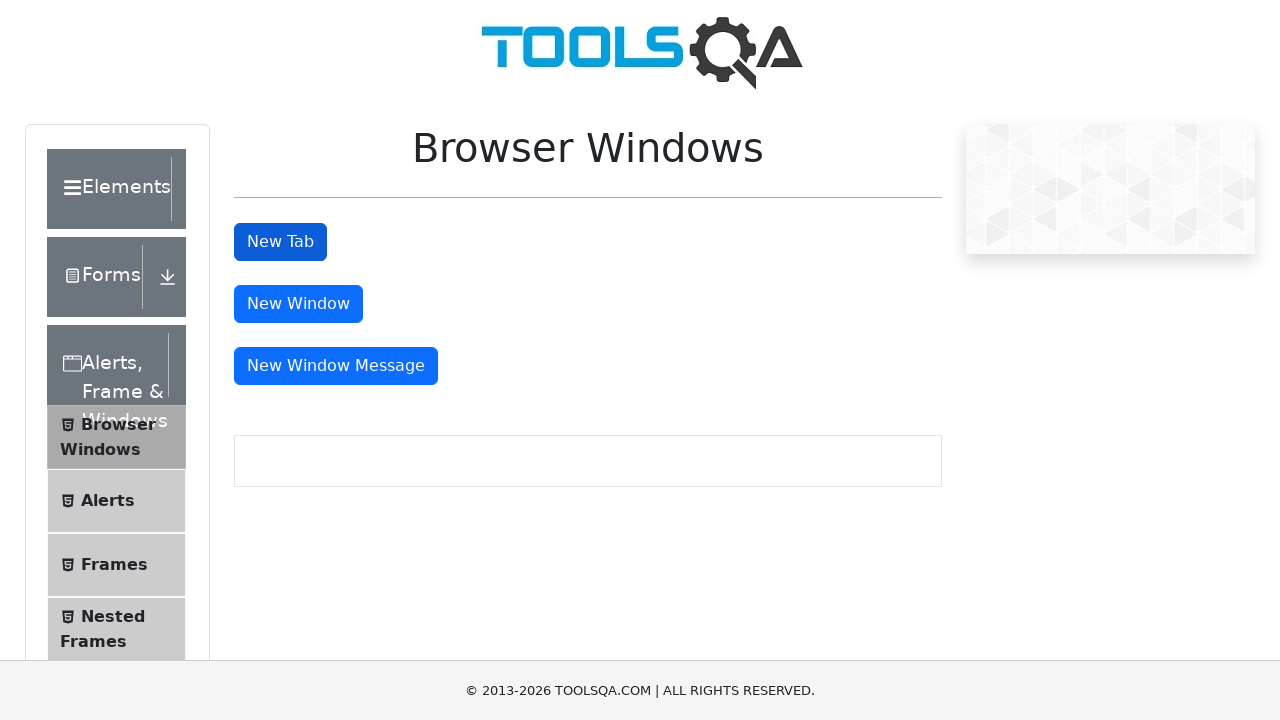

Verified main window is still interactive and button text is accessible
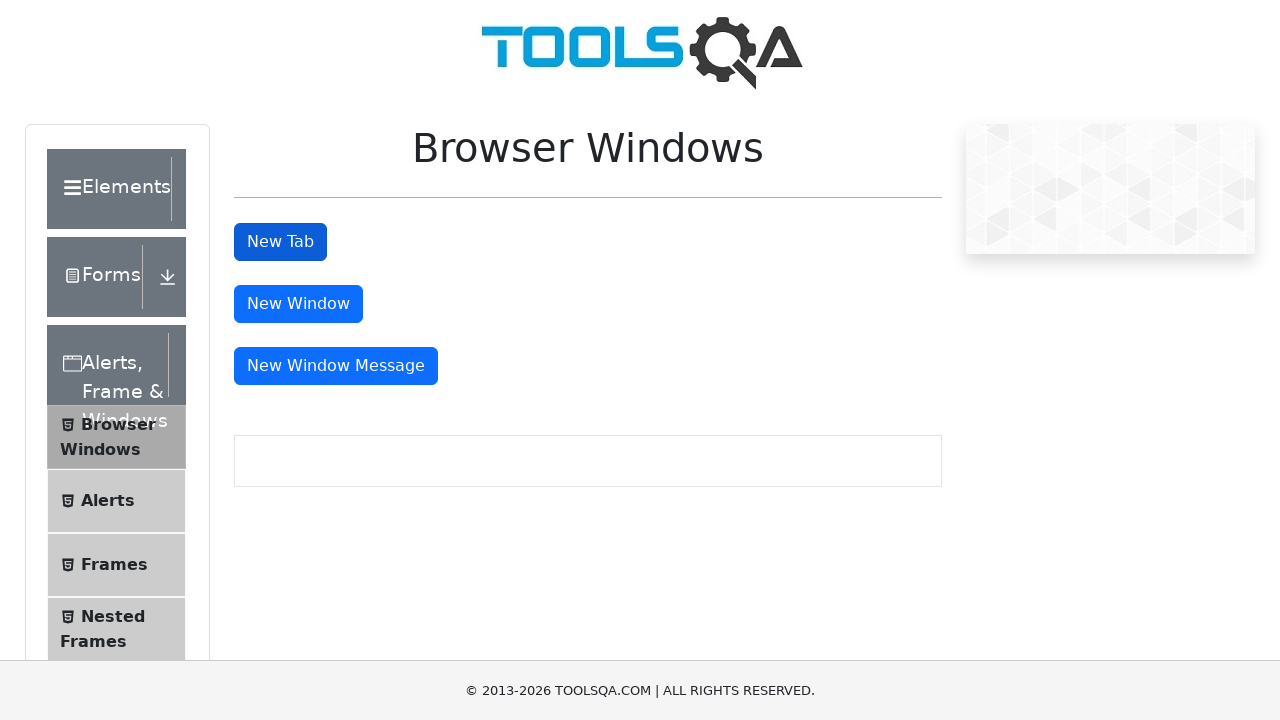

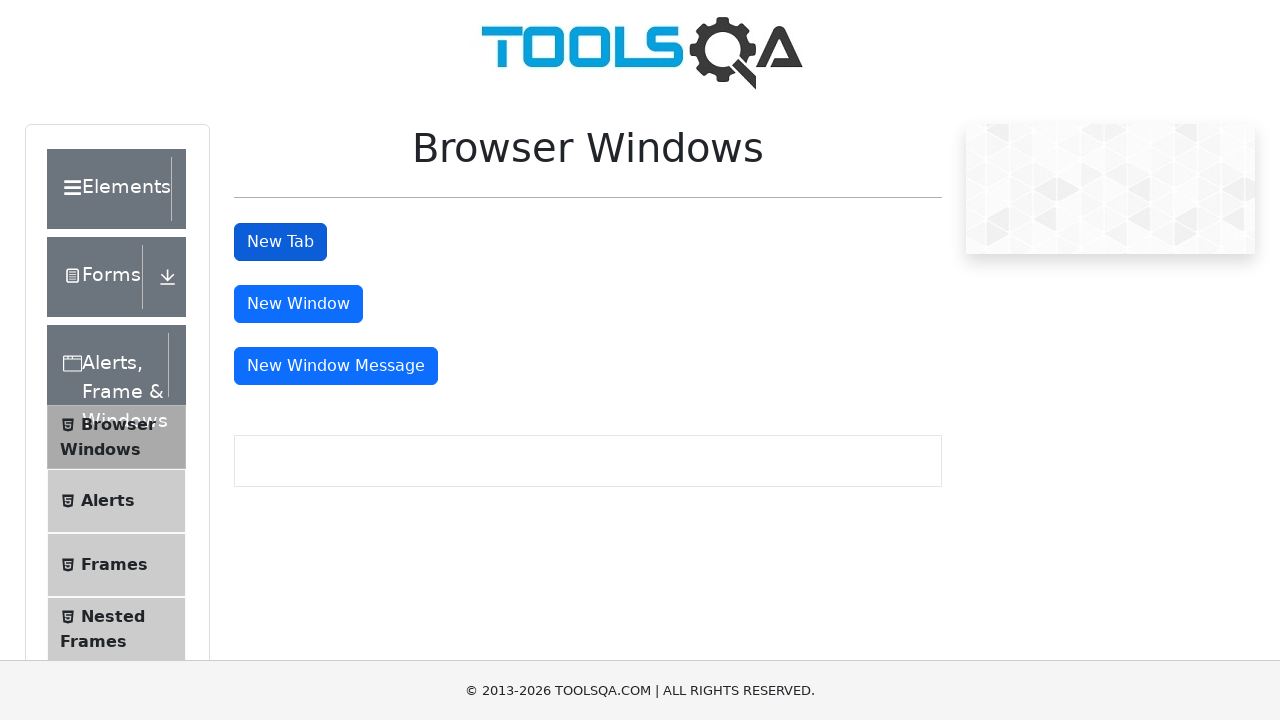